Navigates to cloudbytes.dev and extracts the page description meta tag content

Starting URL: https://cloudbytes.dev

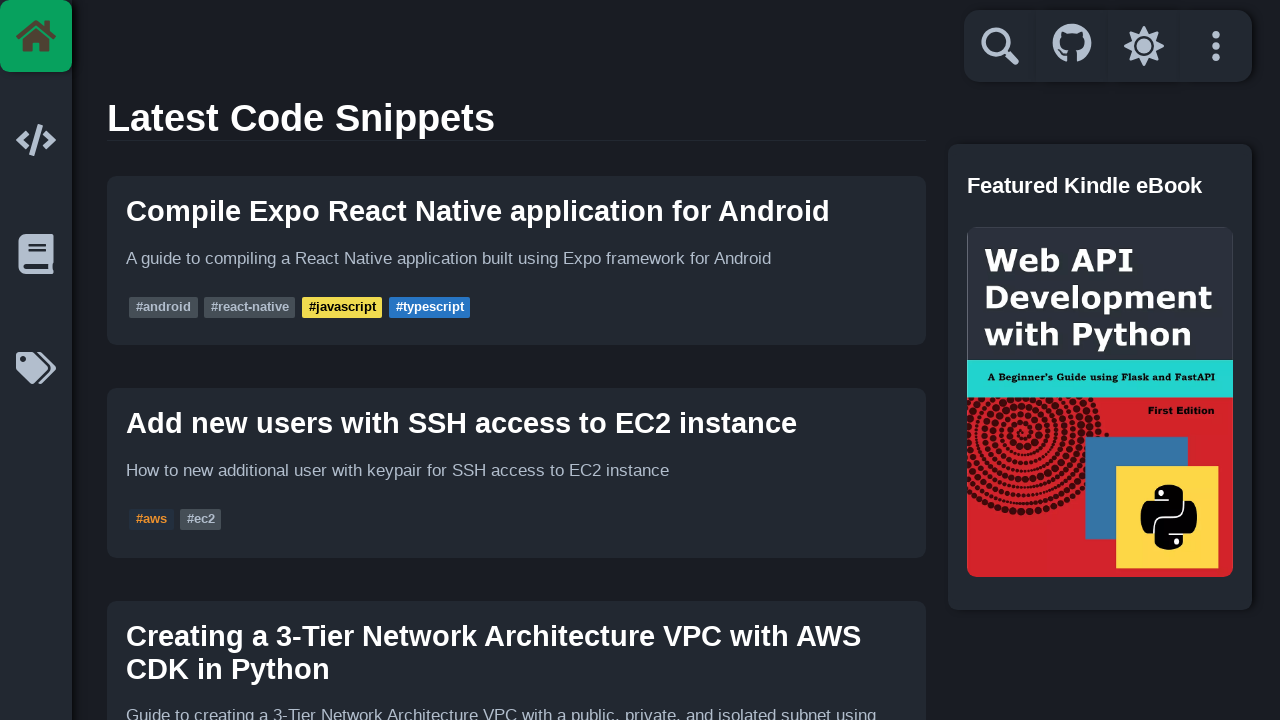

Navigated to https://cloudbytes.dev
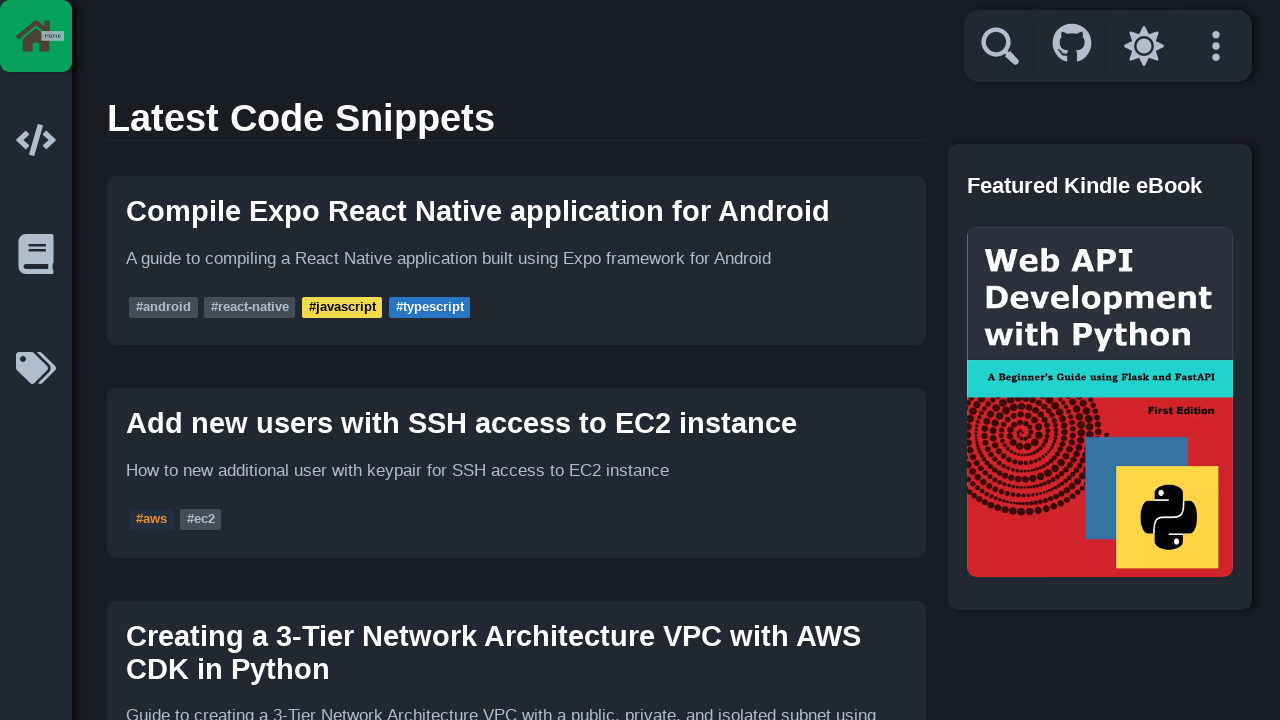

Located description meta tag
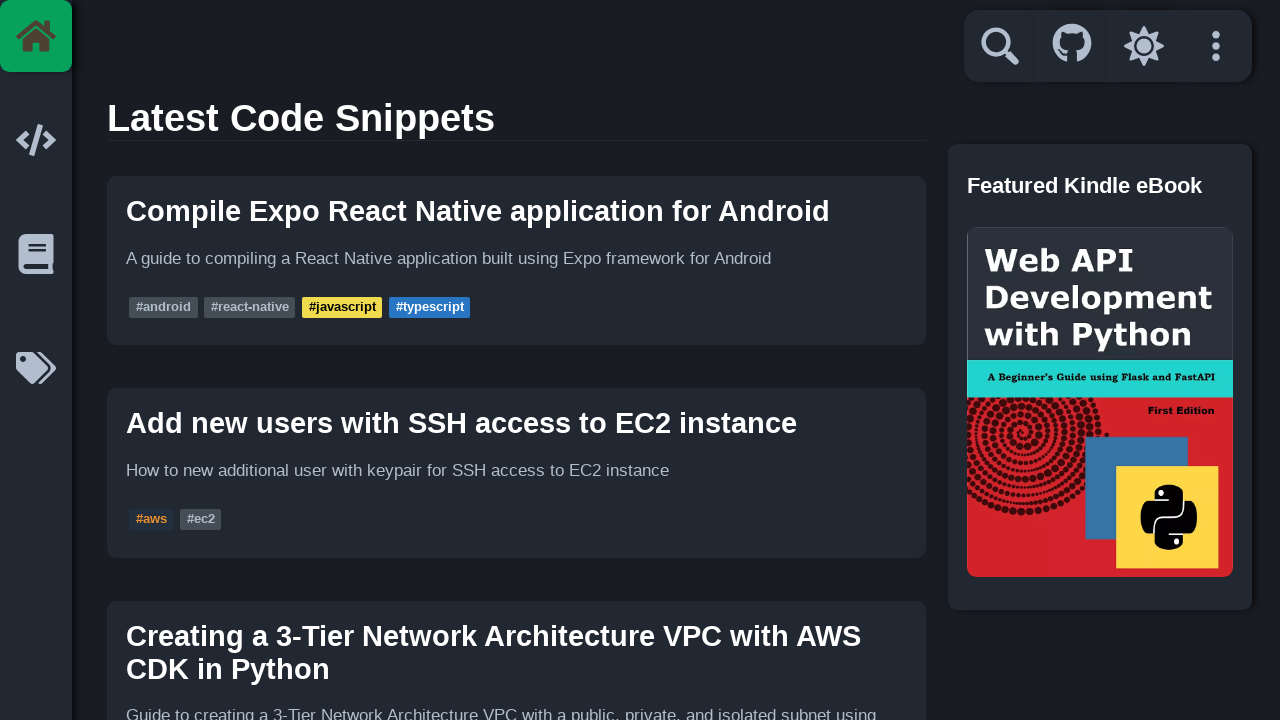

Extracted description meta tag content:  CloudBytes/dev>: Programming on Steroids | Code snippets, lessons, tutorials, and more. 
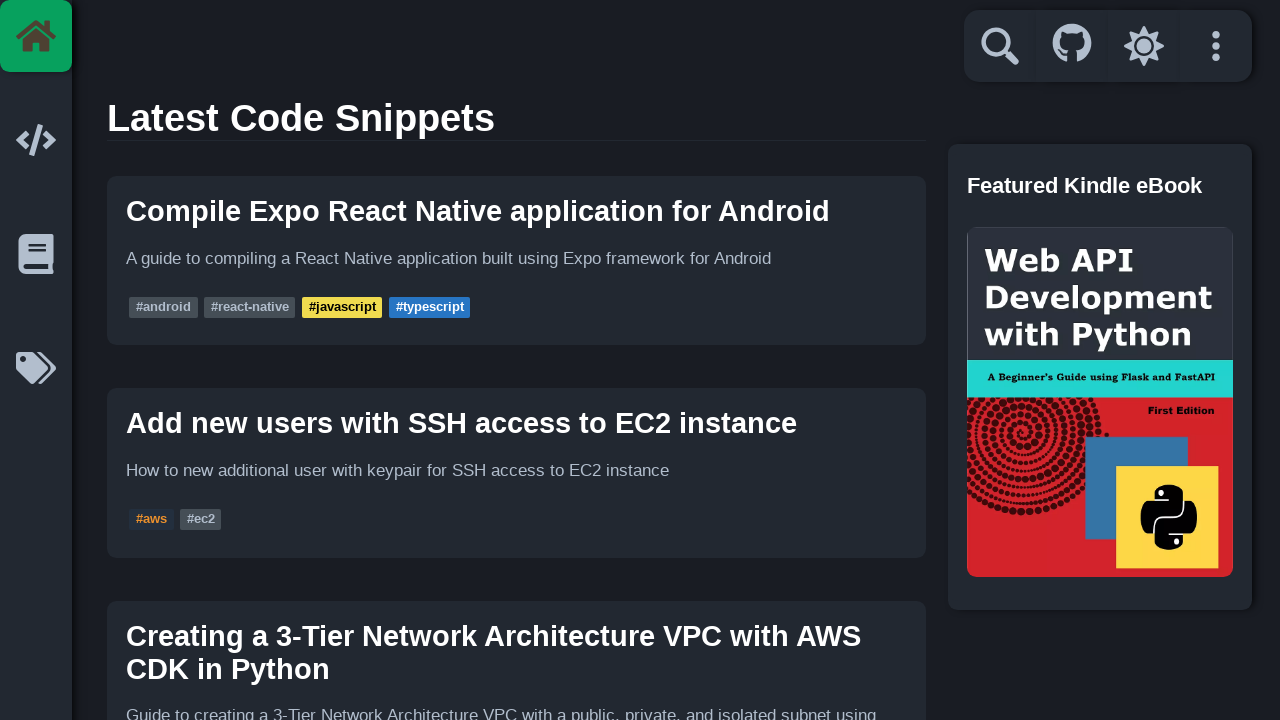

Waited for 10 seconds
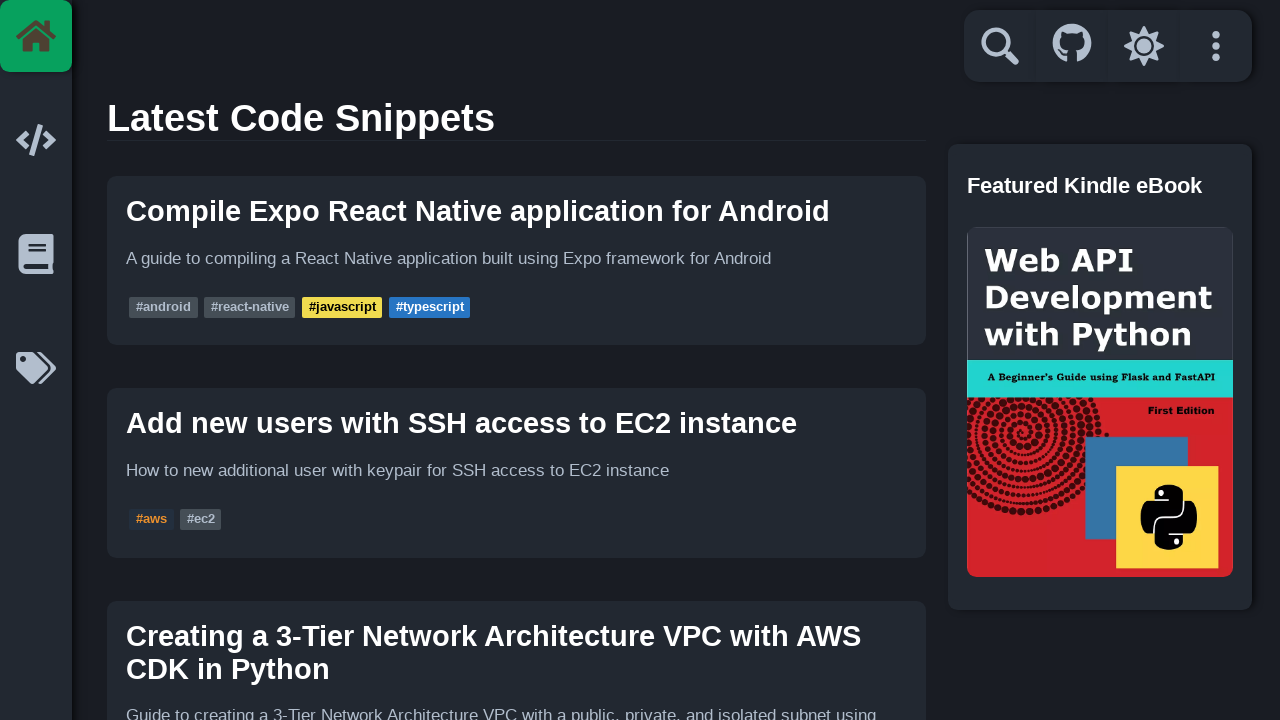

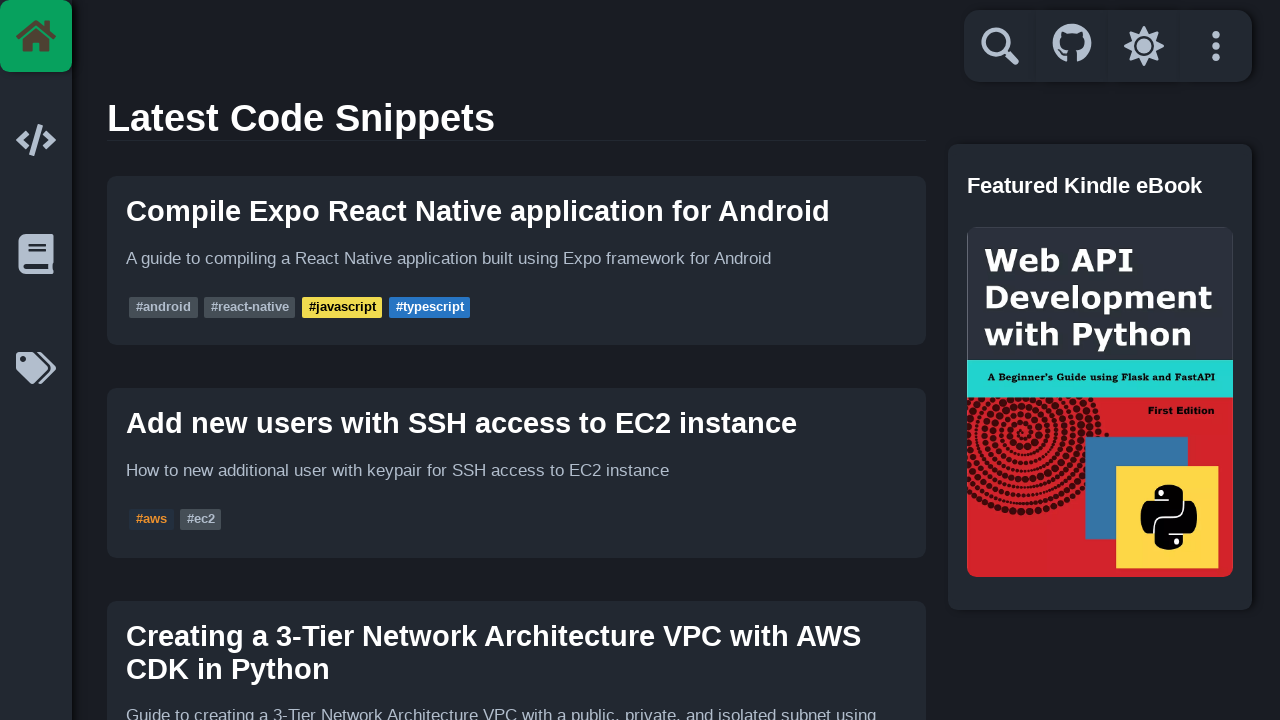